Tests jQuery UI draggable functionality by dragging an element to a new position within an iframe

Starting URL: https://jqueryui.com/draggable/

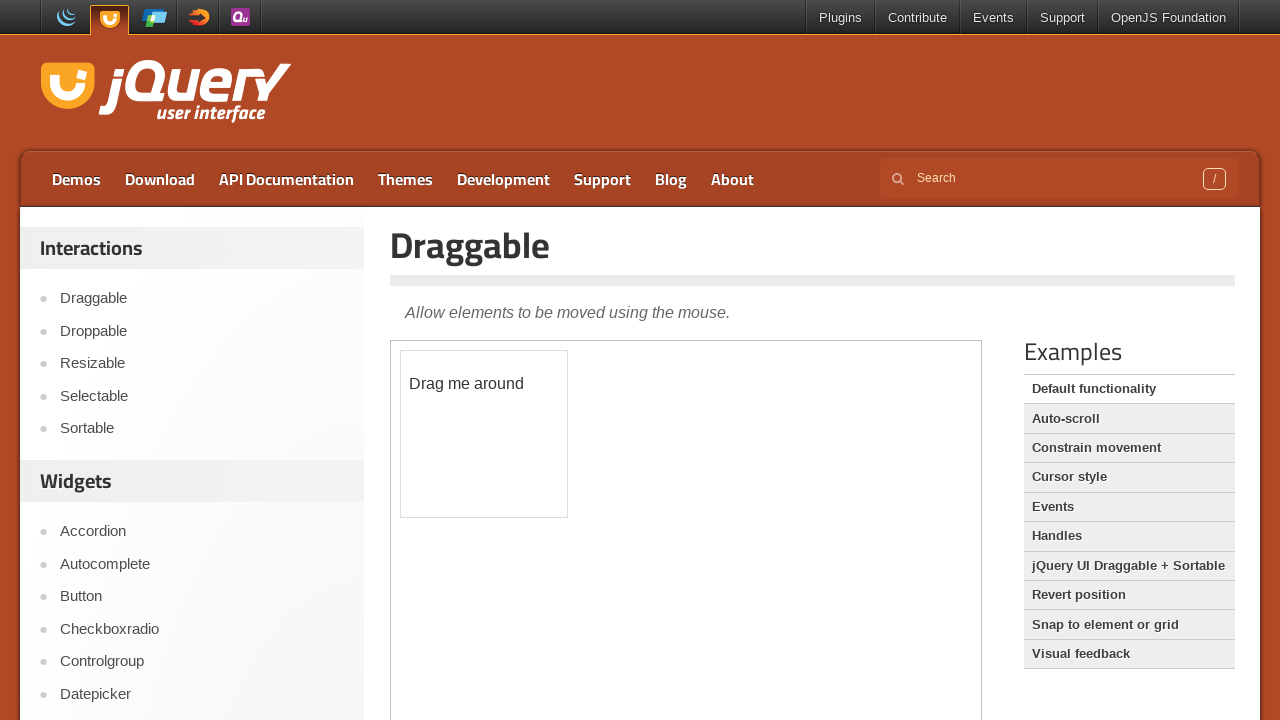

Located the iframe containing the draggable demo
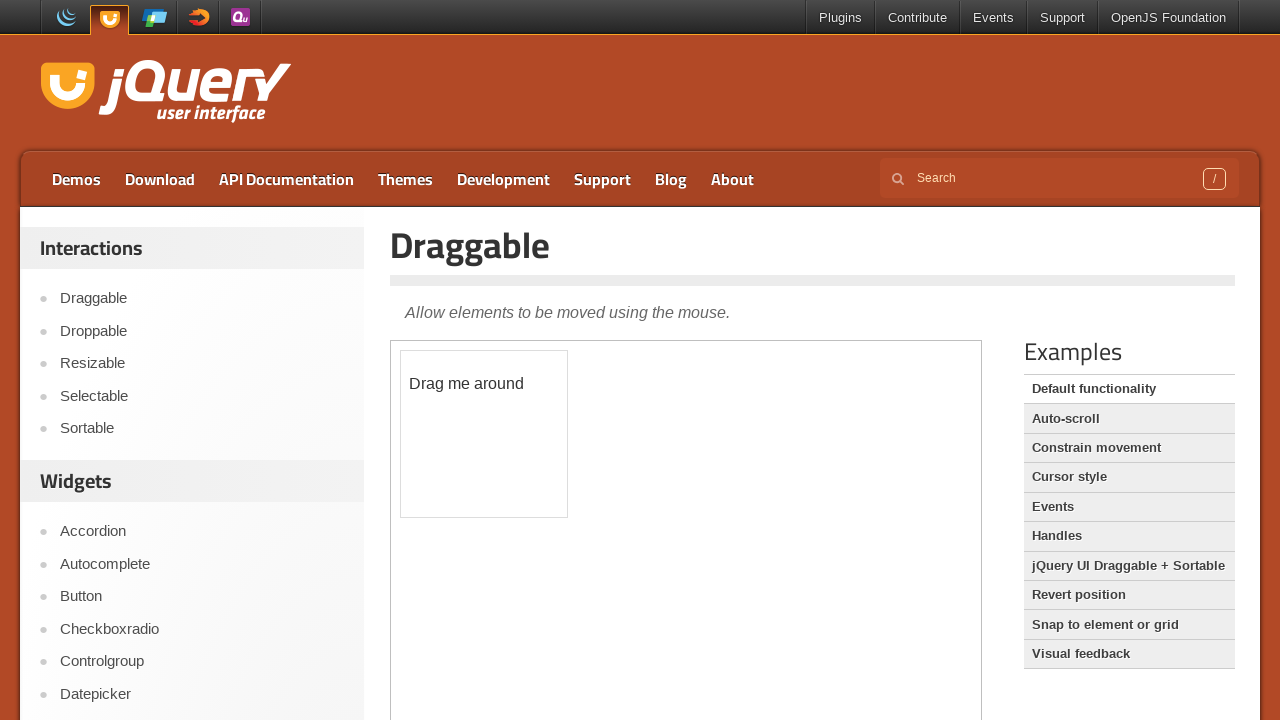

Located the draggable element with id 'draggable'
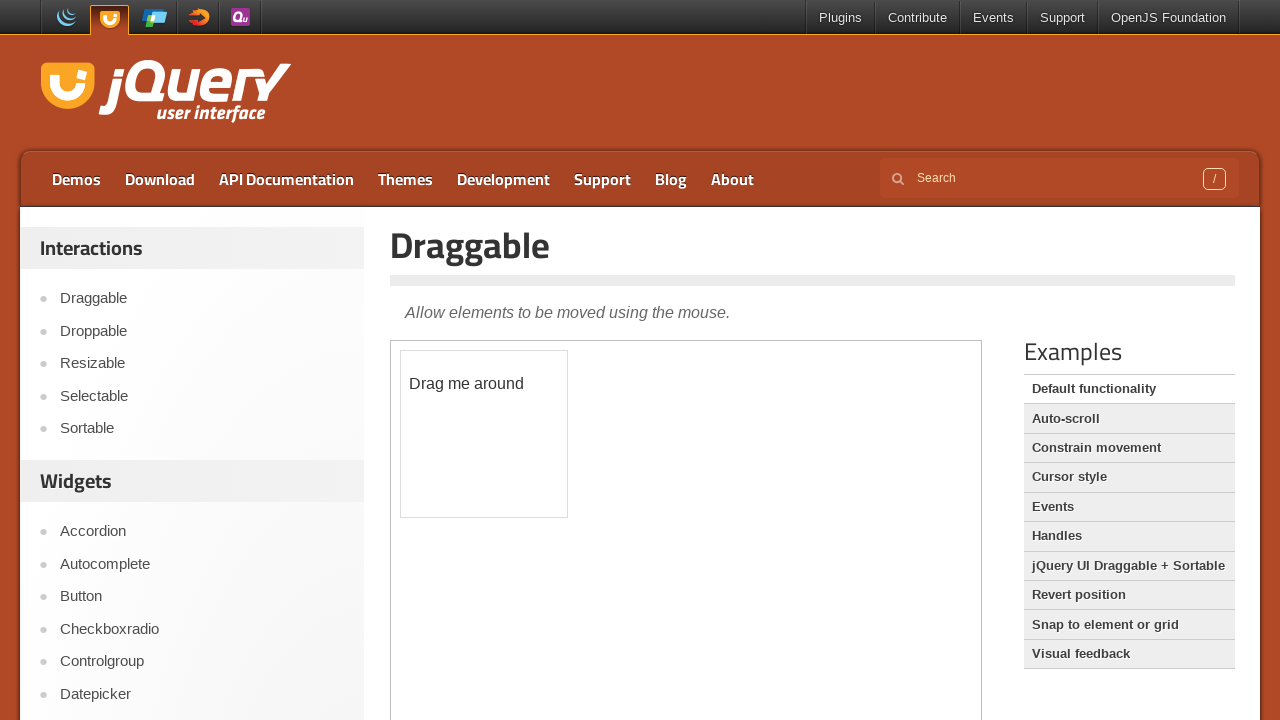

Dragged the element 50 pixels right and 50 pixels down at (451, 401)
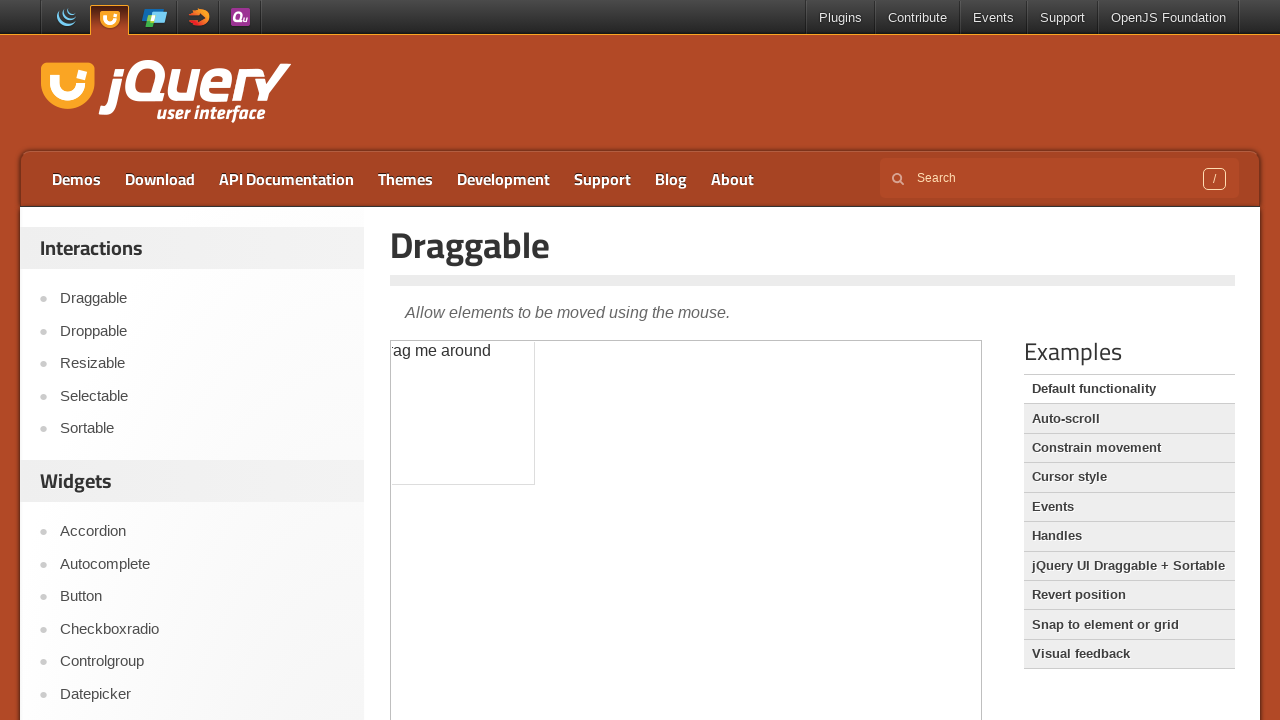

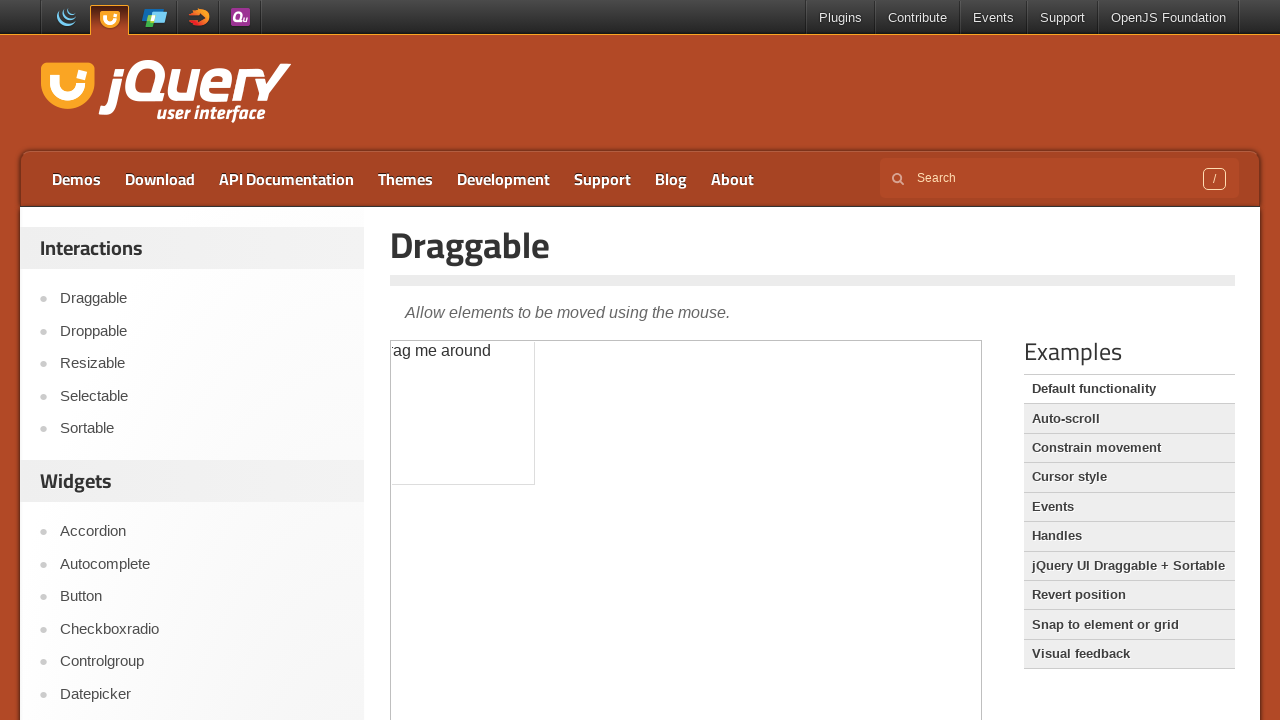